Tests form filling with keyboard events including copy-paste functionality between address fields

Starting URL: https://demoqa.com/text-box

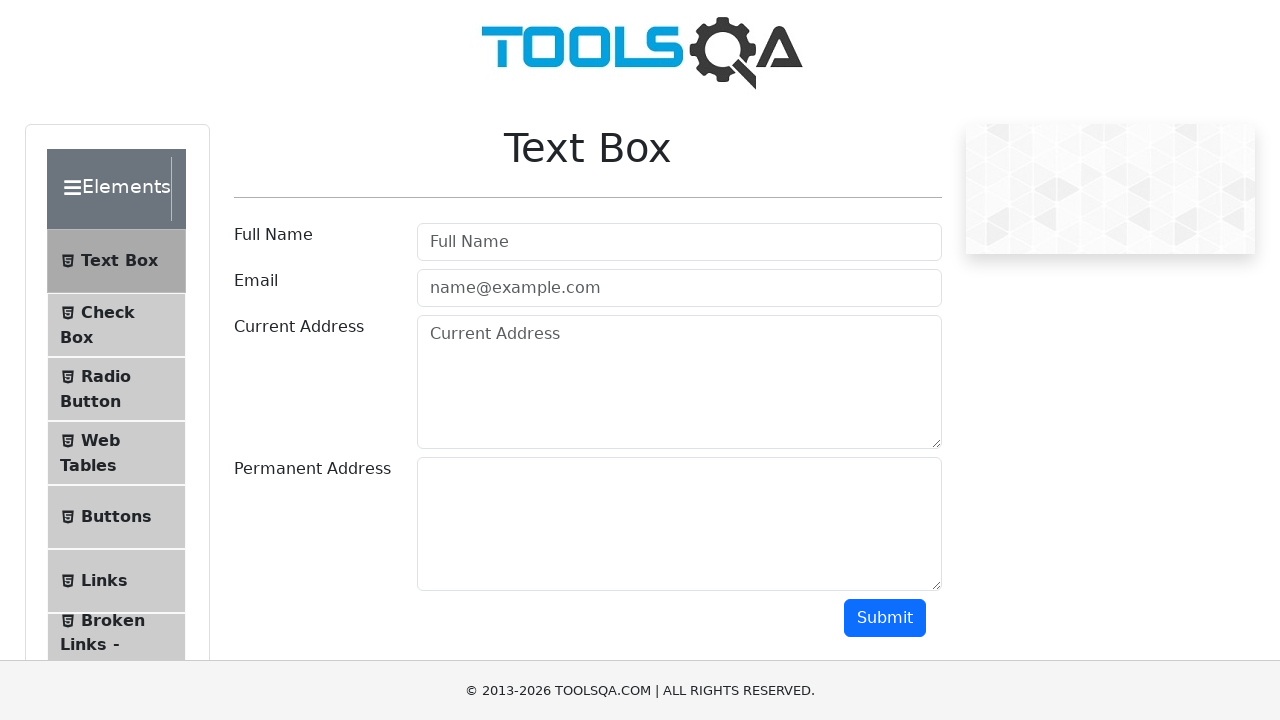

Filled full name field with 'Parth' on #userName
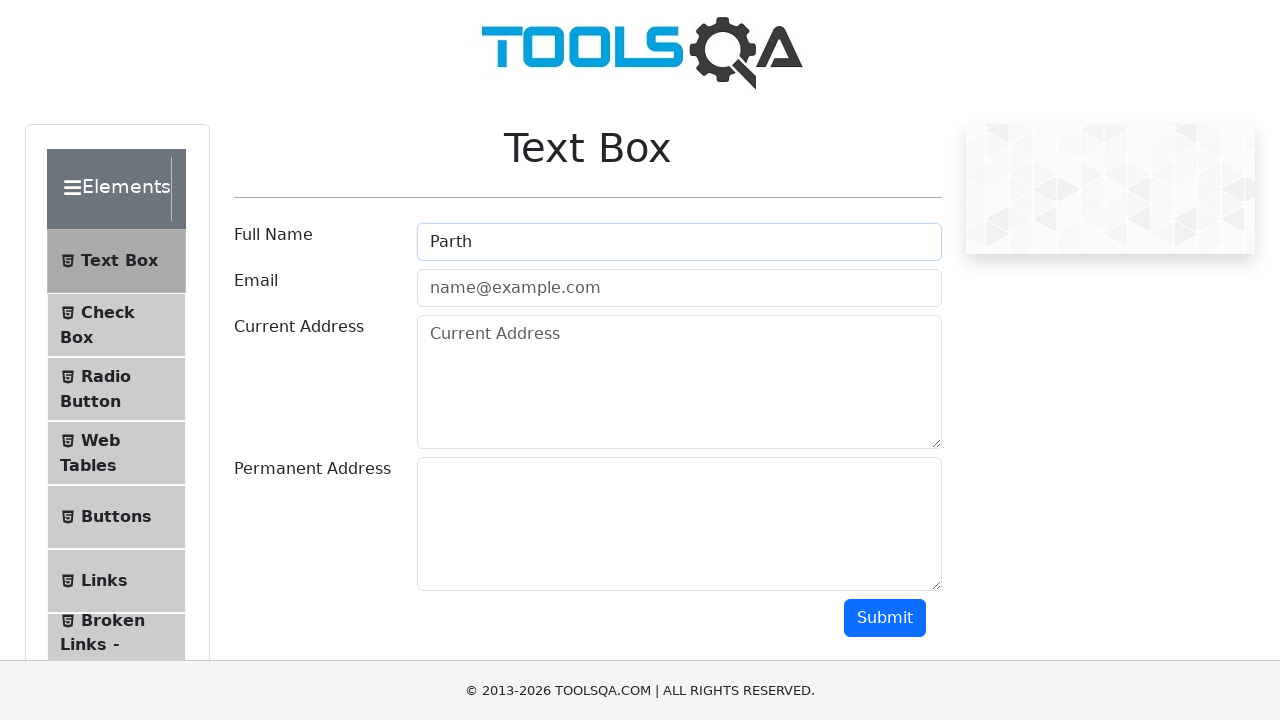

Filled email field with 'Abc@Gmail.com' on #userEmail
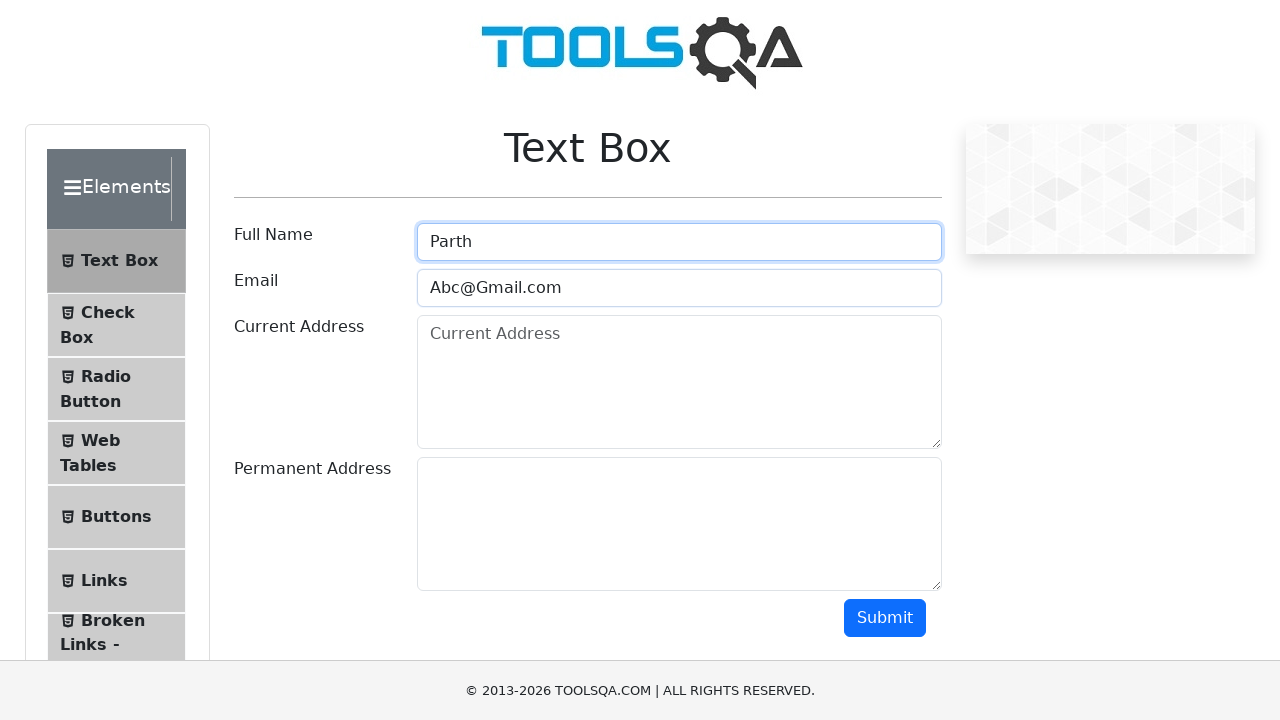

Filled current address field with 'C-19,Sahyog Society' on #currentAddress
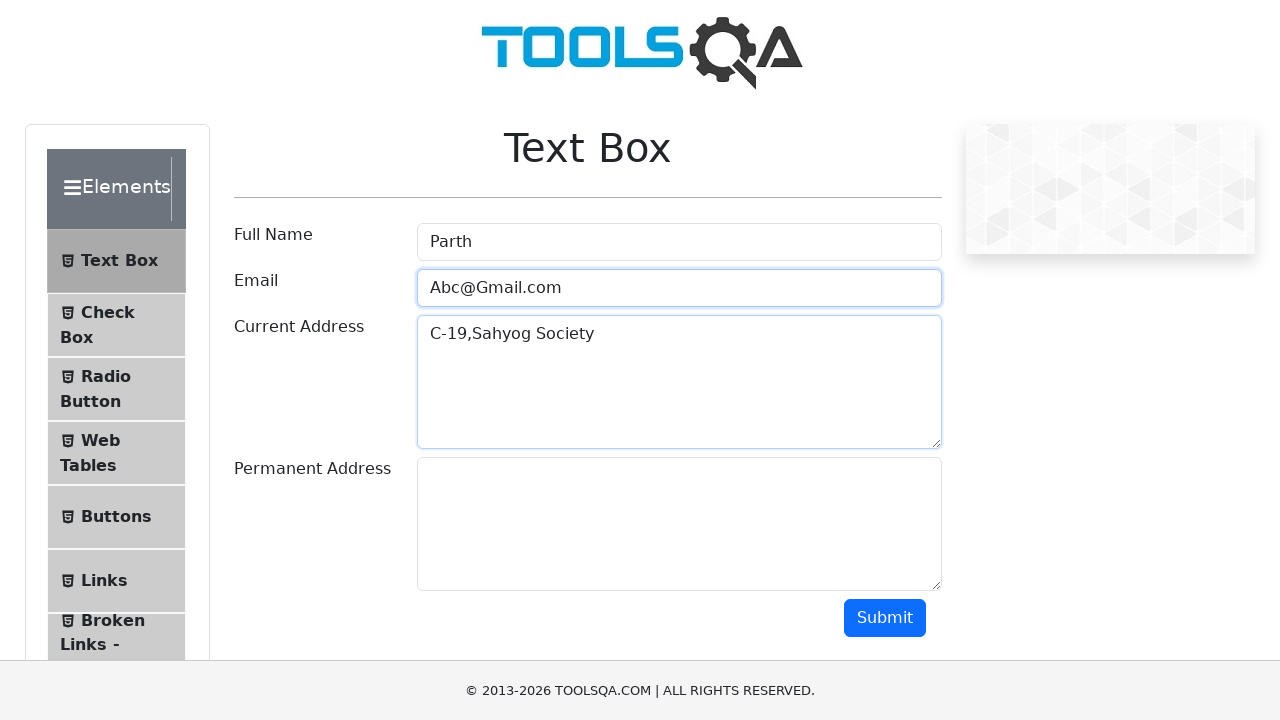

Focused on current address field on #currentAddress
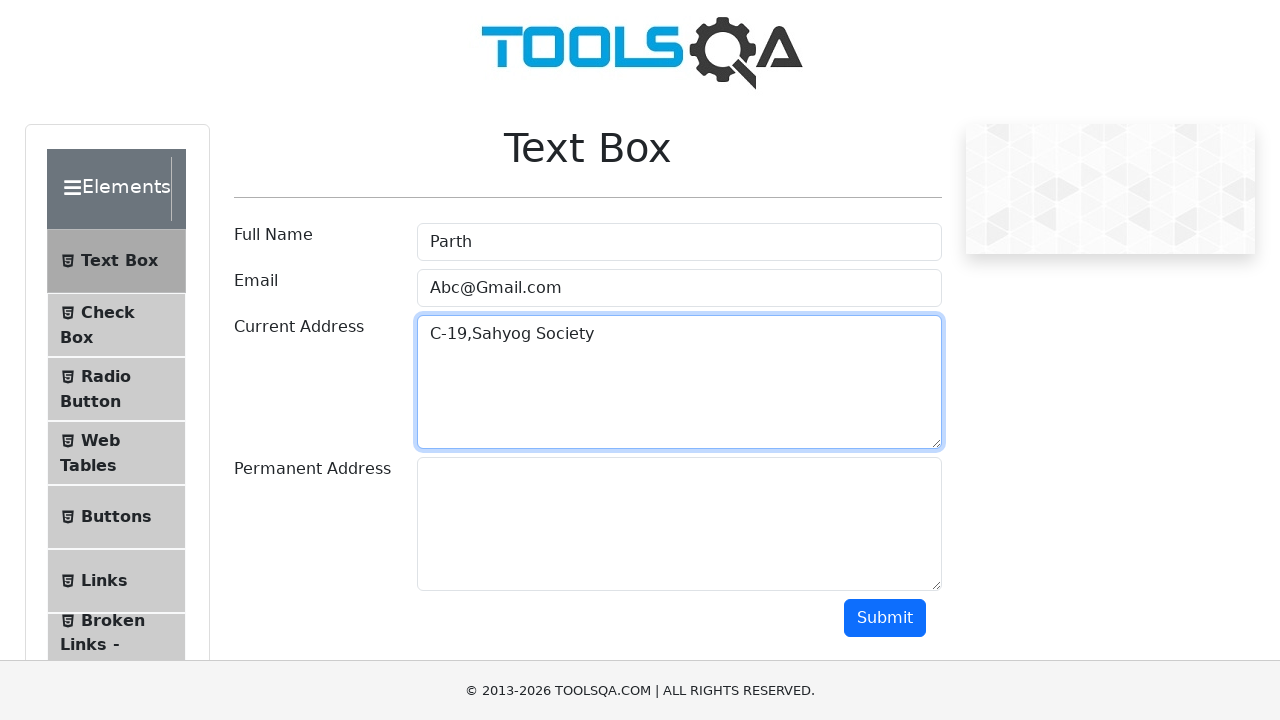

Selected all text in current address field using Ctrl+A
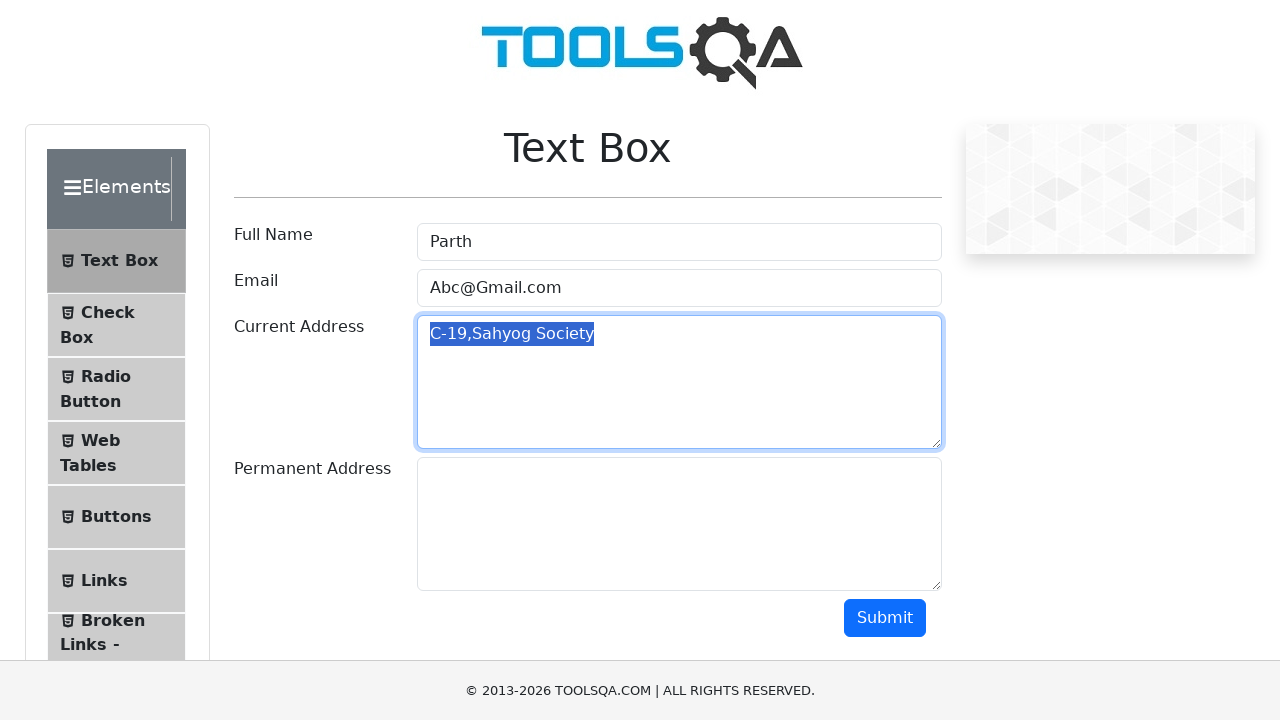

Copied selected text from current address field using Ctrl+C
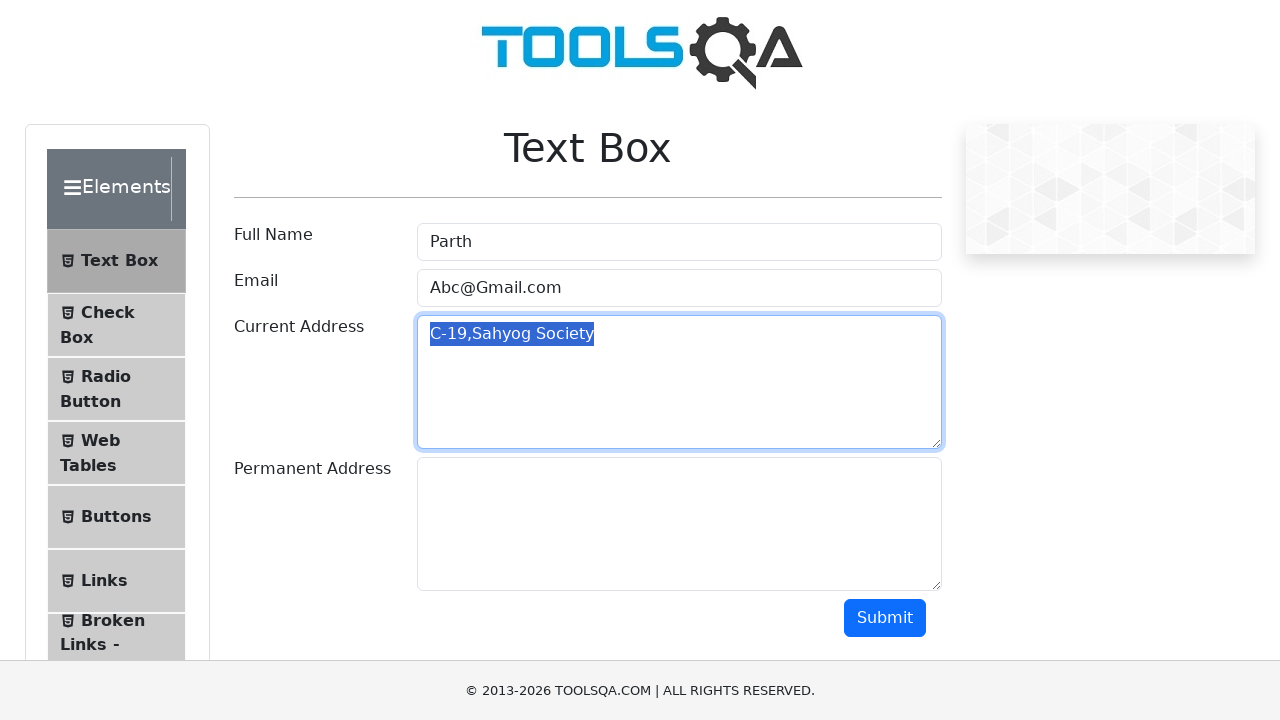

Pressed Tab to navigate to next field
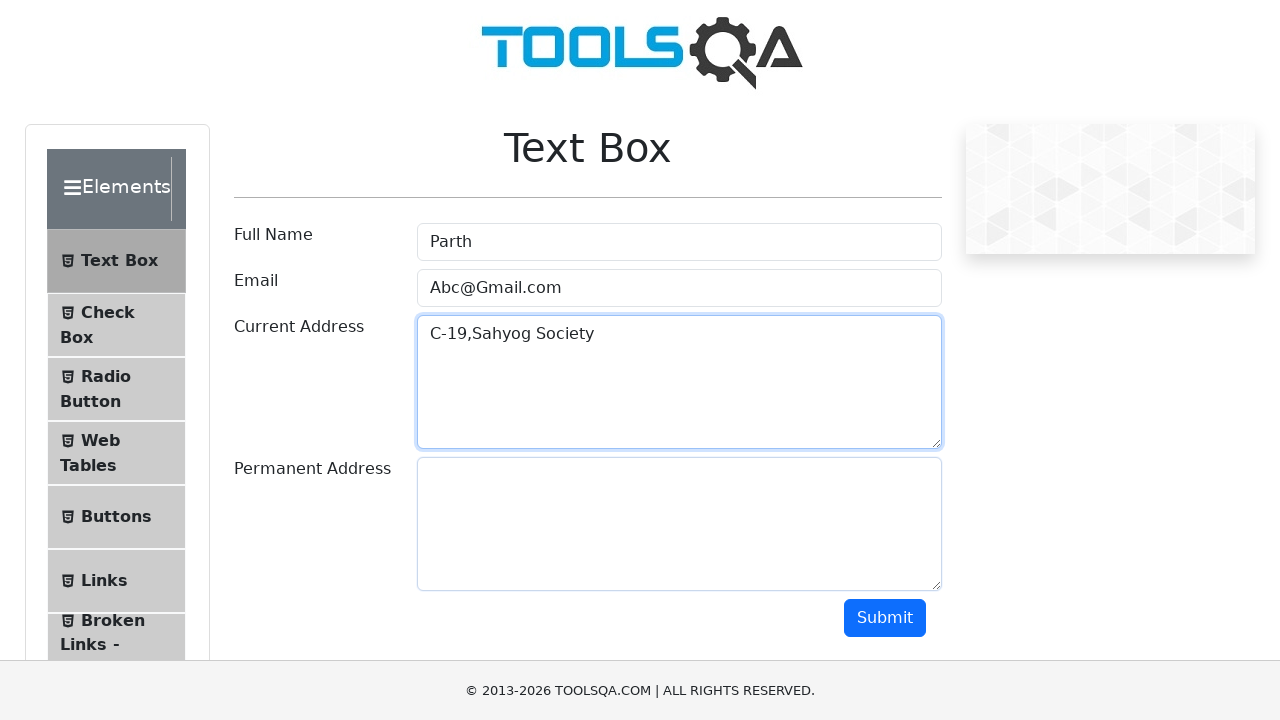

Focused on permanent address field on #permanentAddress
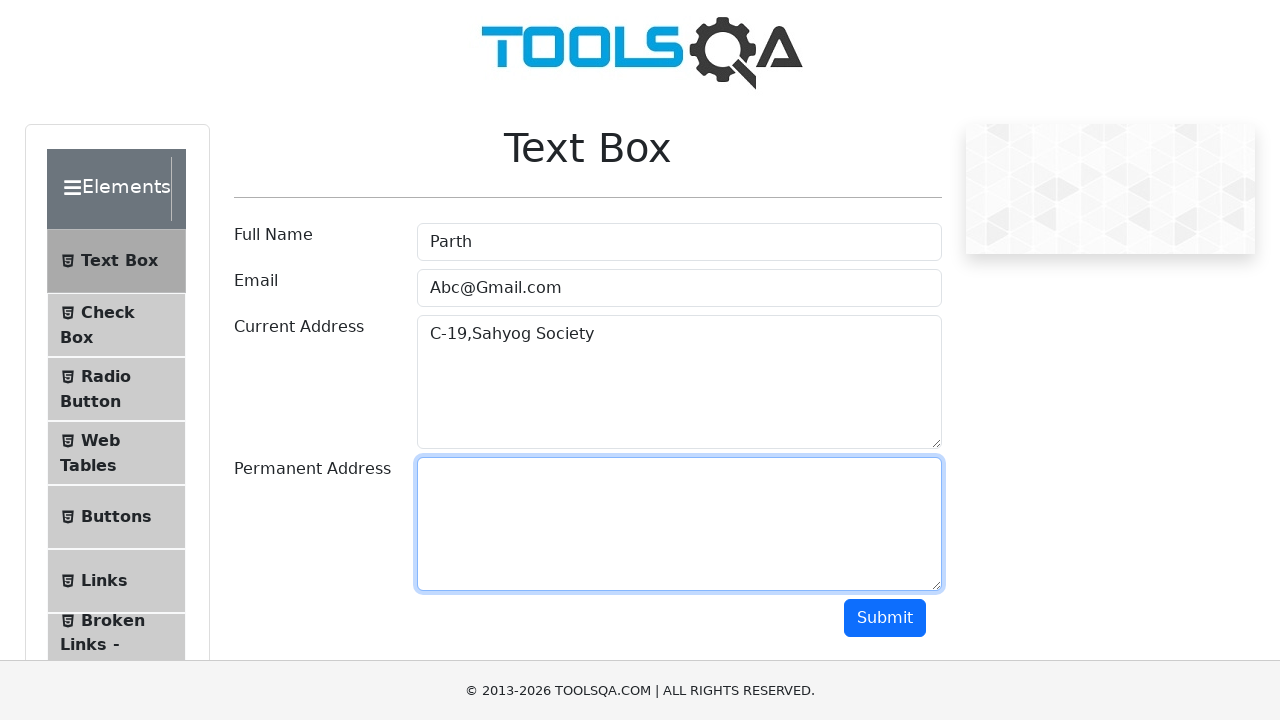

Pasted copied address text into permanent address field using Ctrl+V
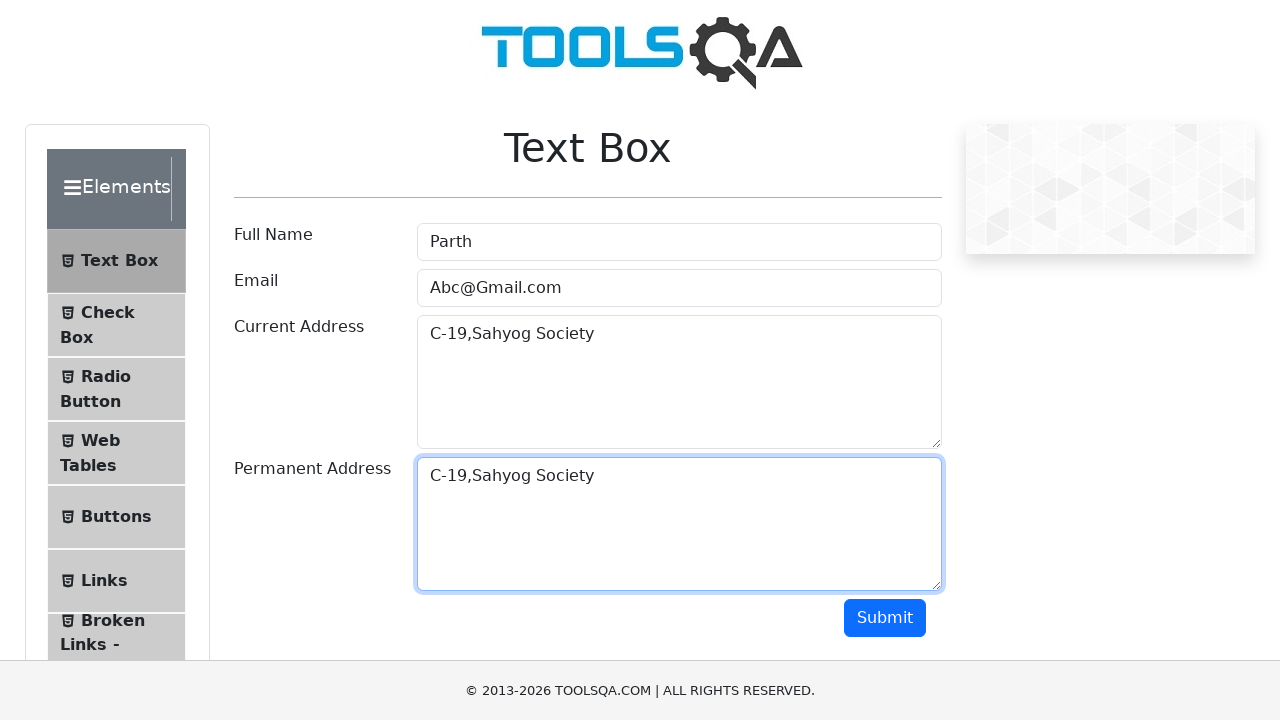

Retrieved current address field value
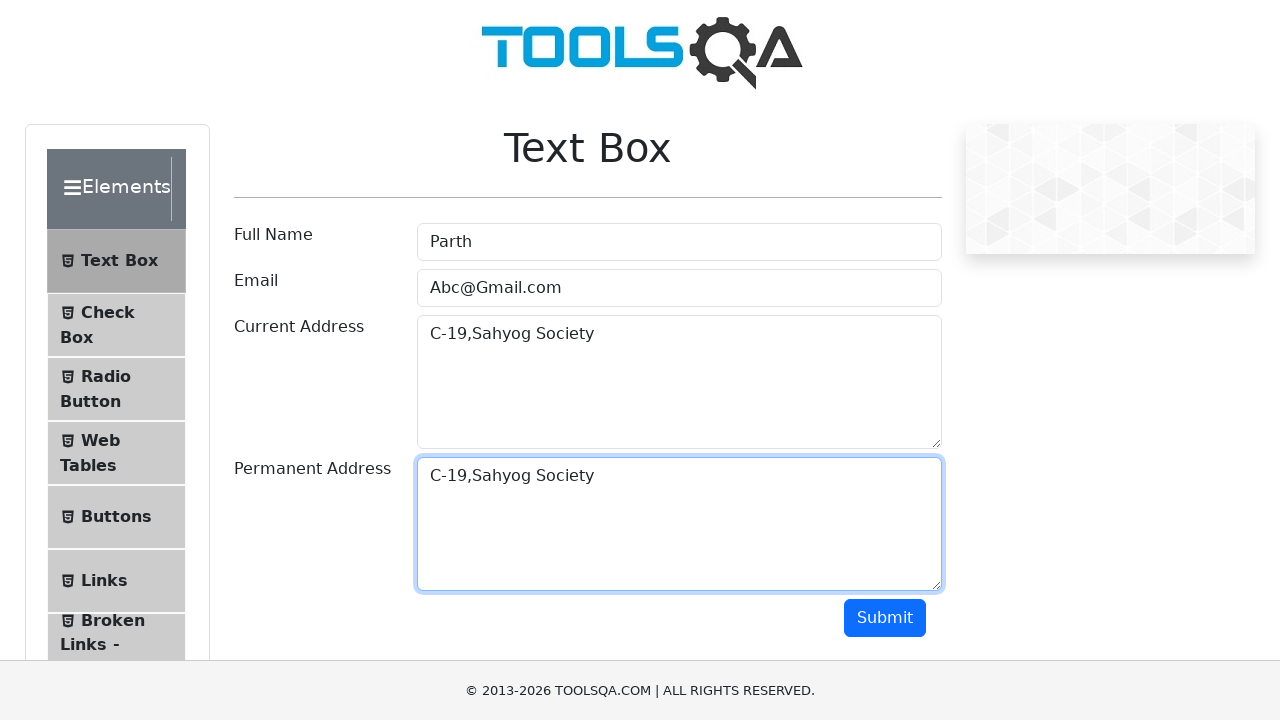

Retrieved permanent address field value
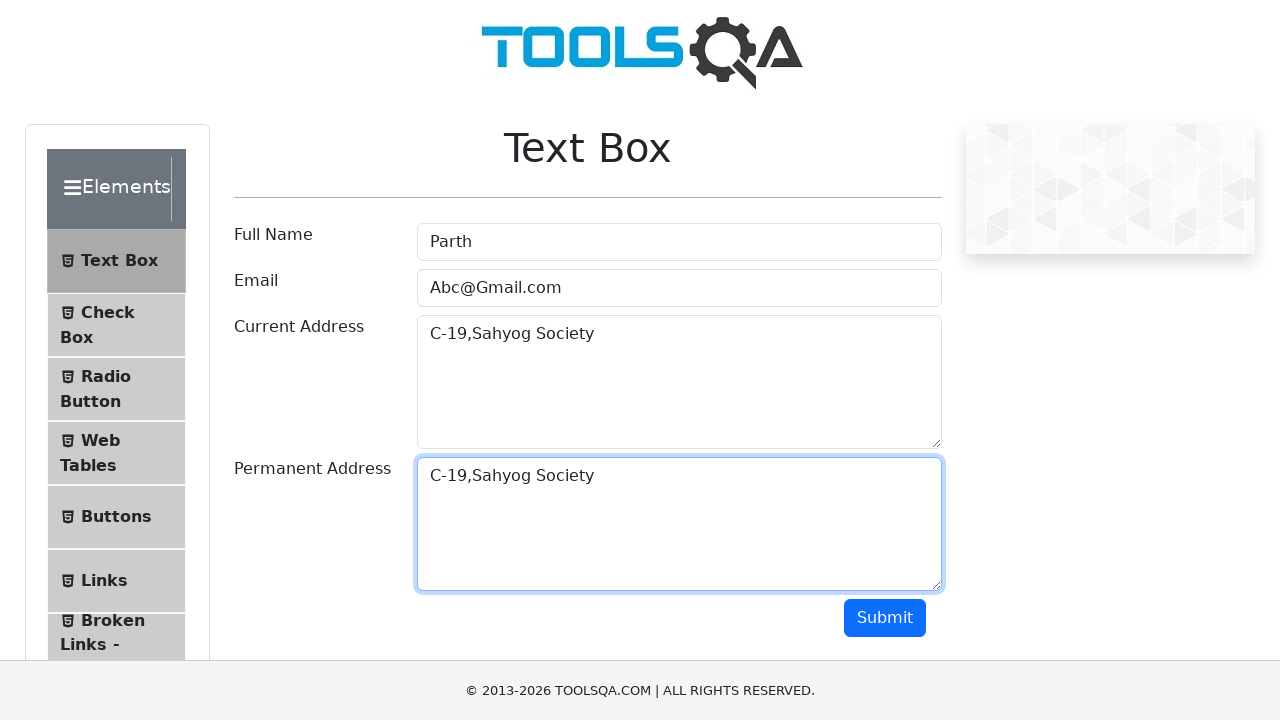

Verified that both address fields contain matching values after copy-paste operation
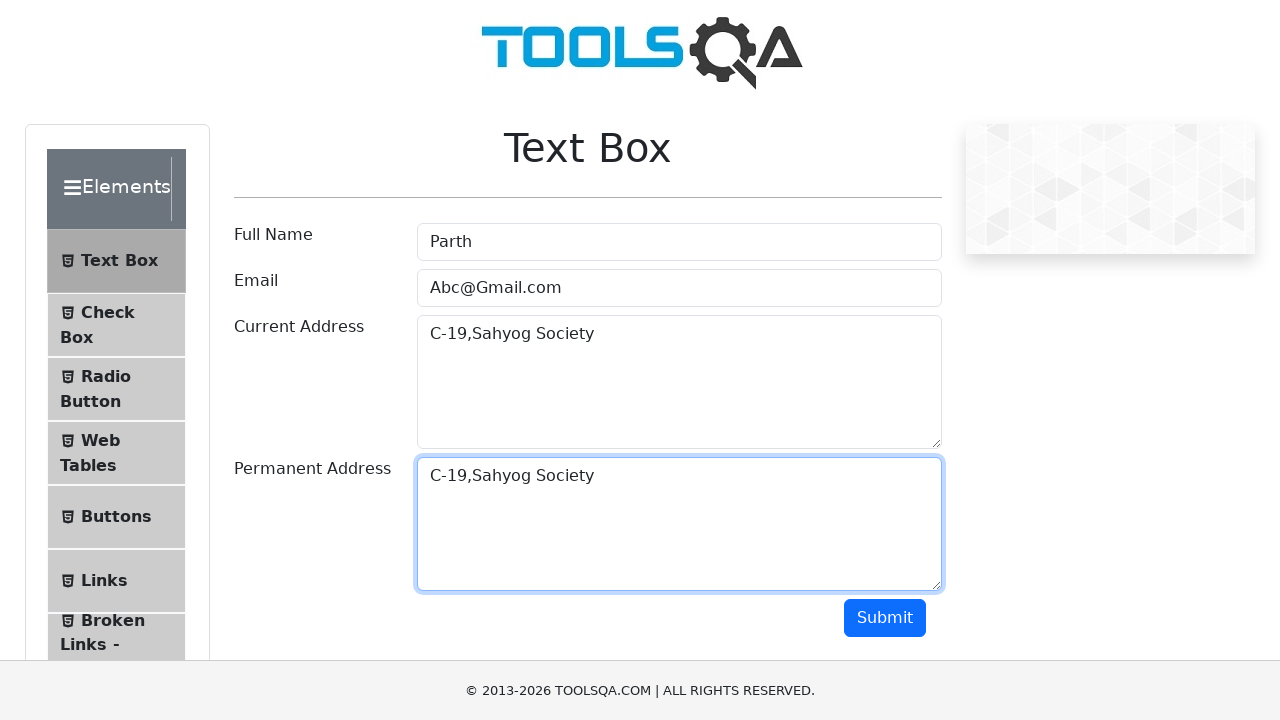

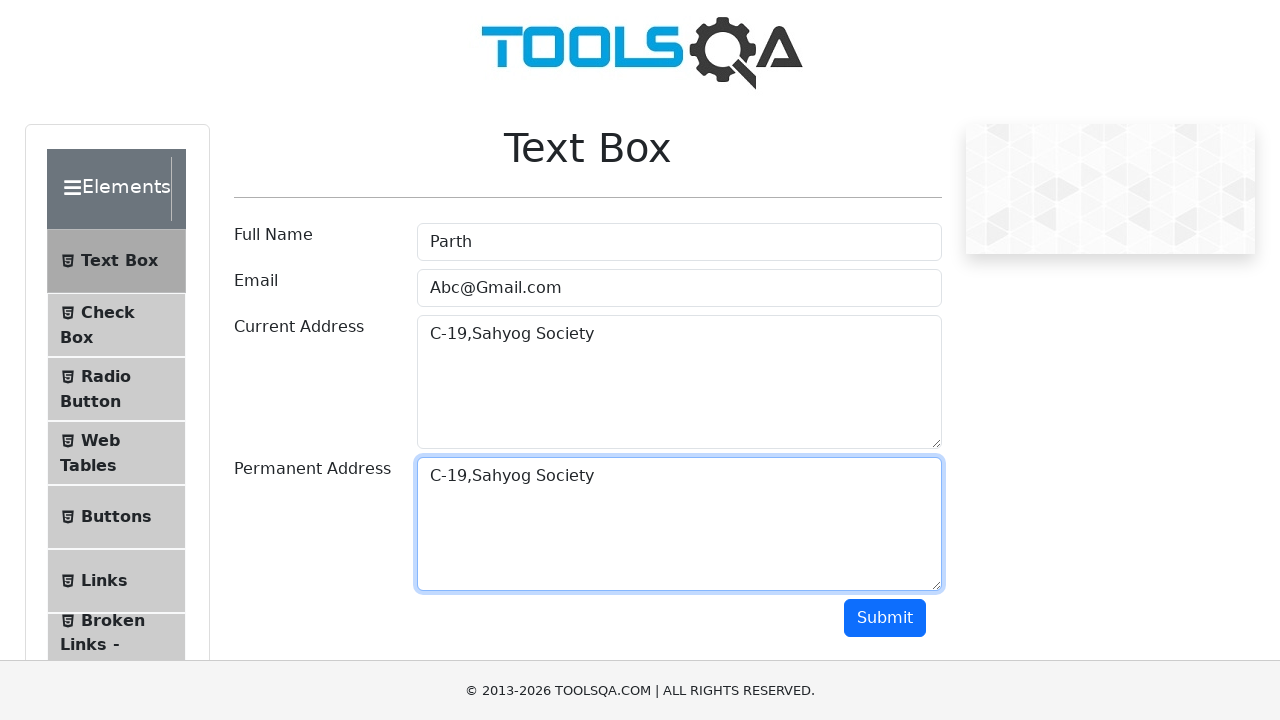